Tests the sortable functionality on DemoQA by dragging and reordering items in both List and Grid views

Starting URL: https://demoqa.com/sortable

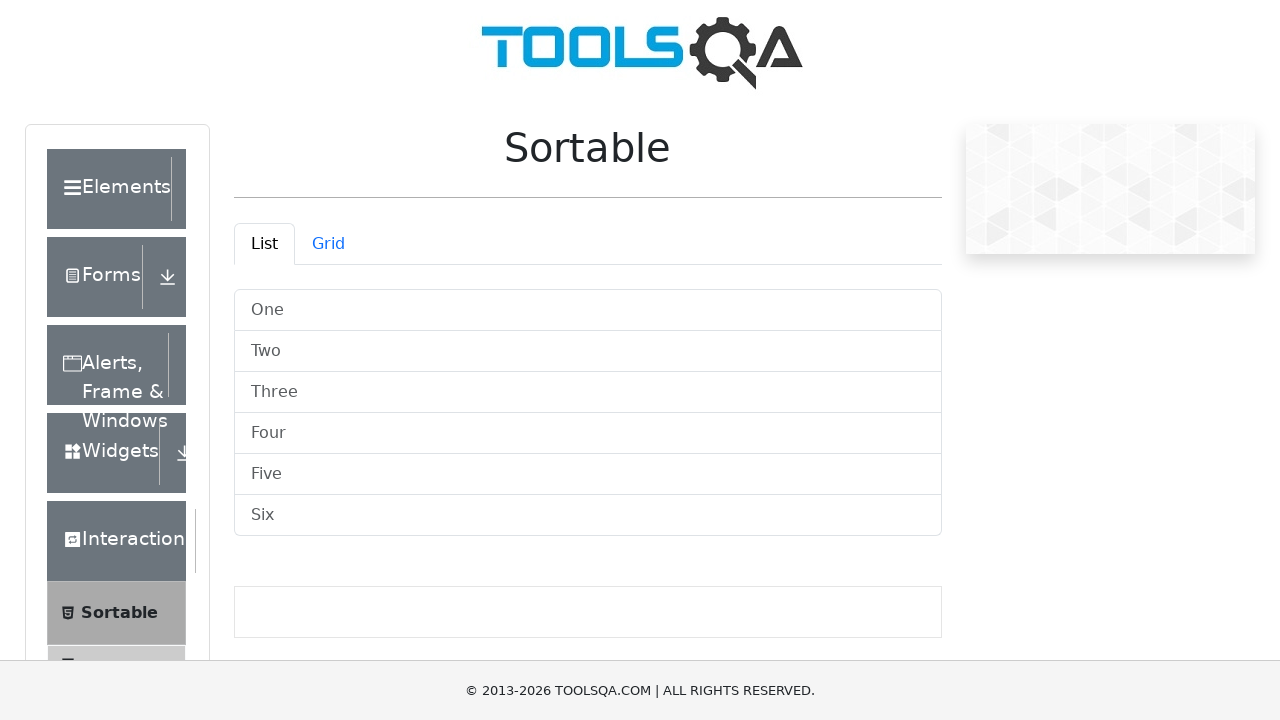

Dragged item Six to position of One in List view at (588, 310)
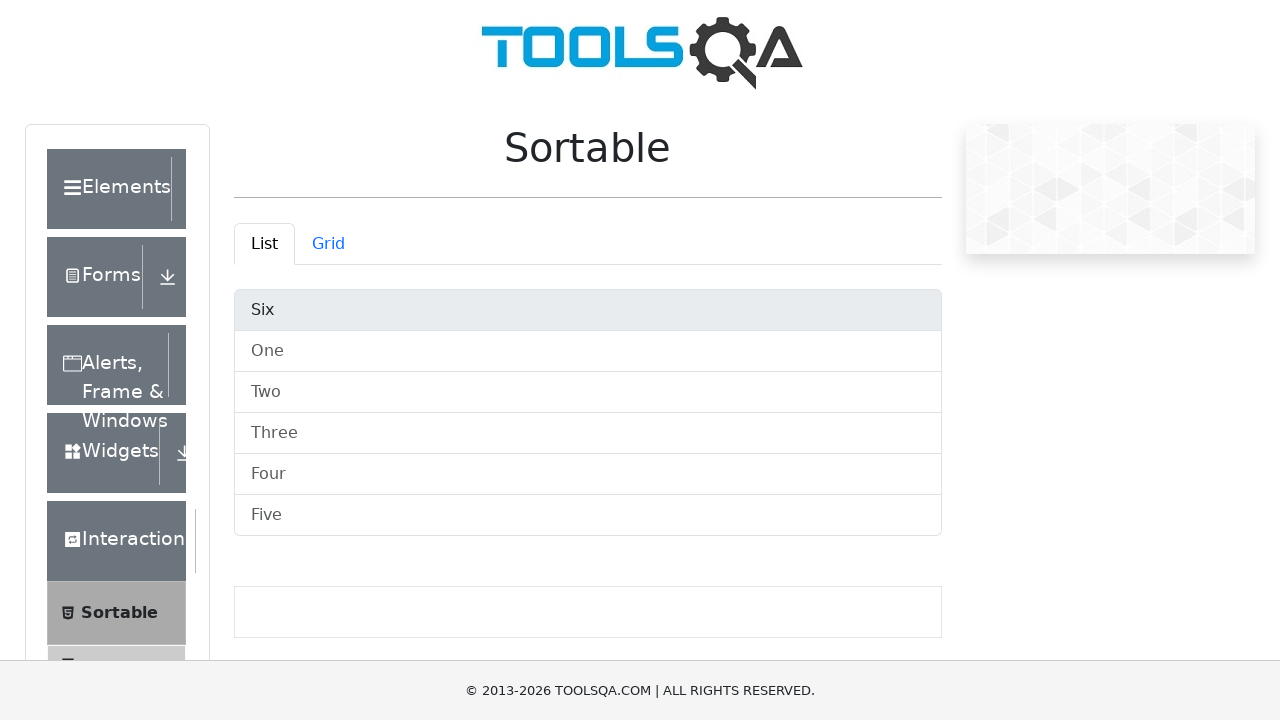

Dragged item One to position of Five in List view at (588, 516)
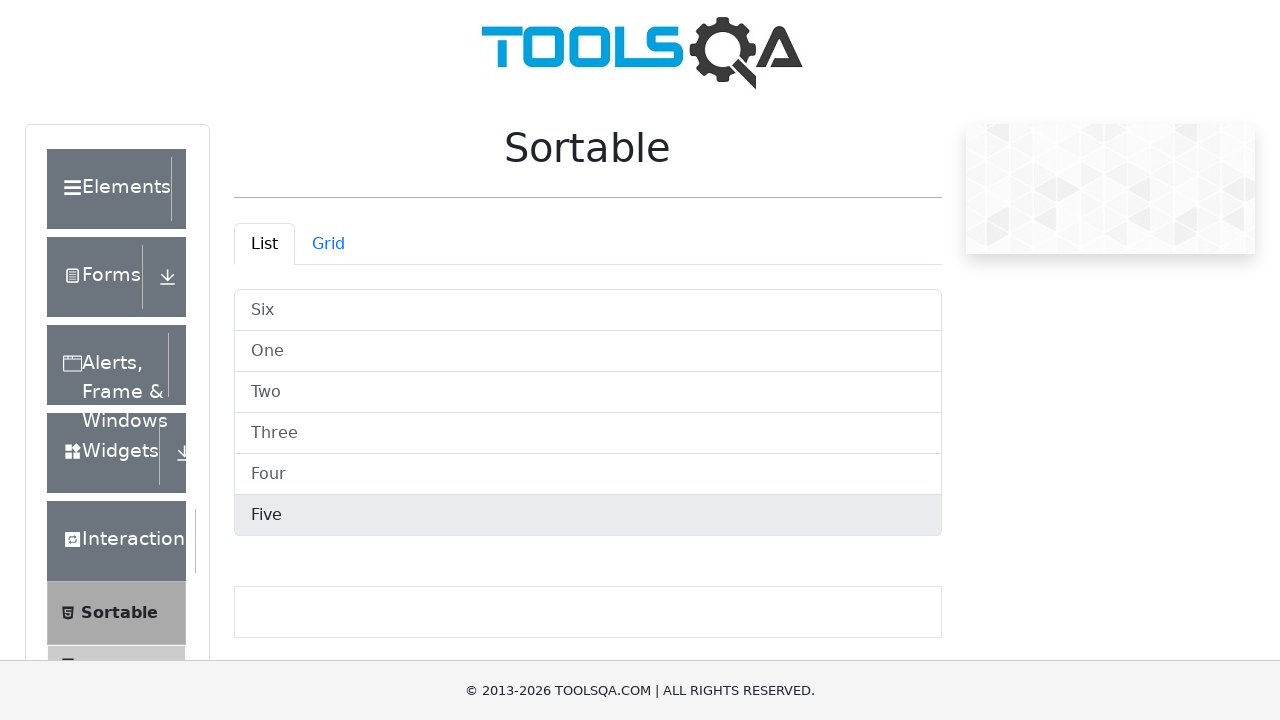

Dragged item Six to position of Two in List view at (588, 392)
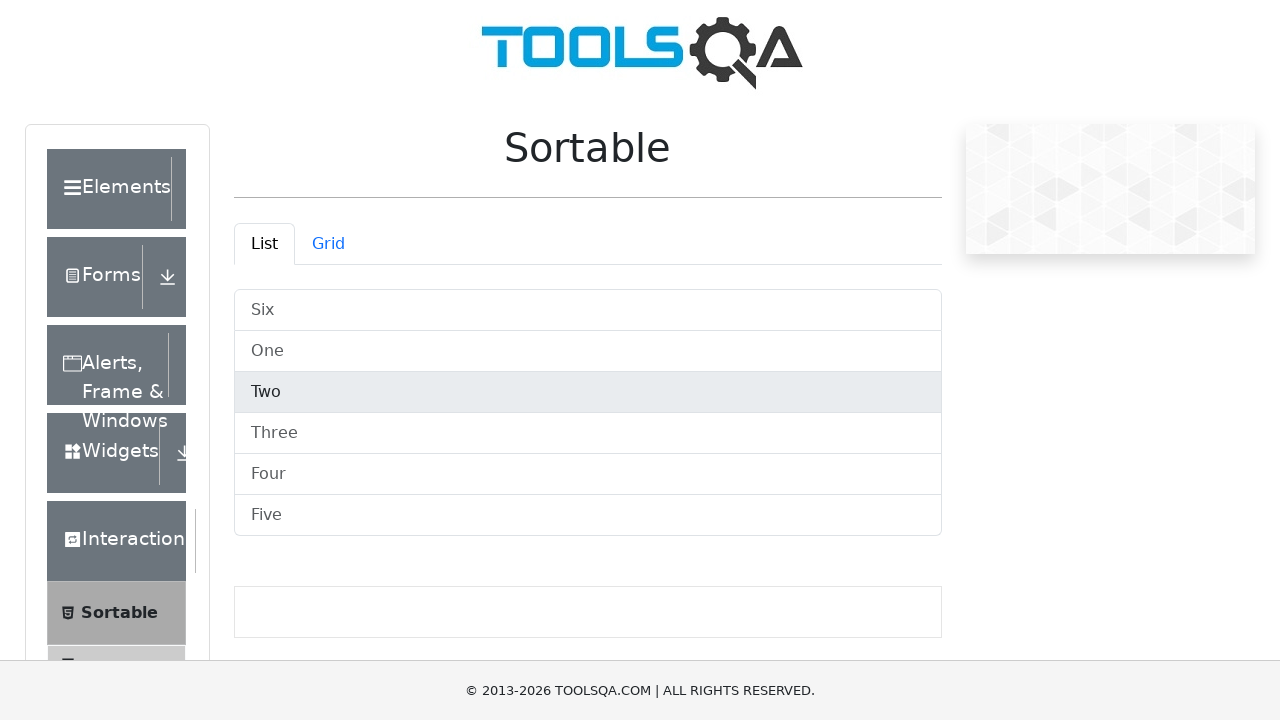

Clicked Grid tab to switch to Grid view at (328, 244) on internal:role=tab[name="Grid"i]
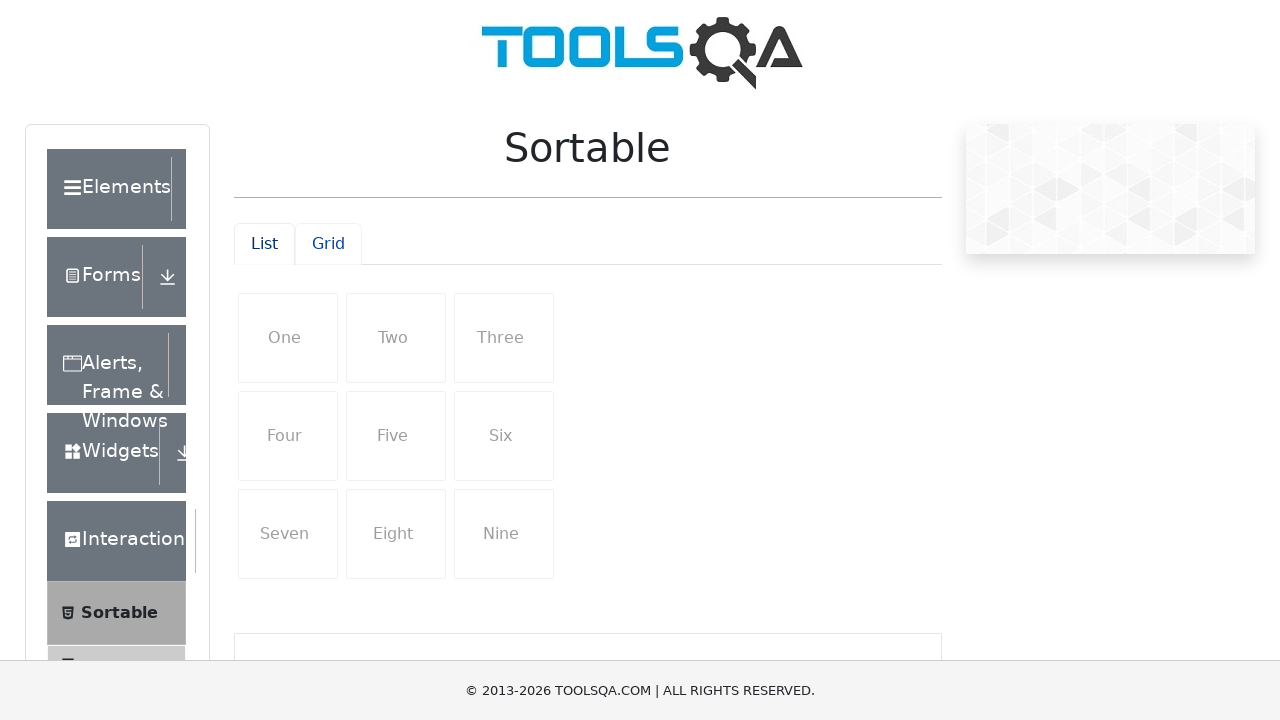

Dragged item Six to position of One in Grid view at (288, 338)
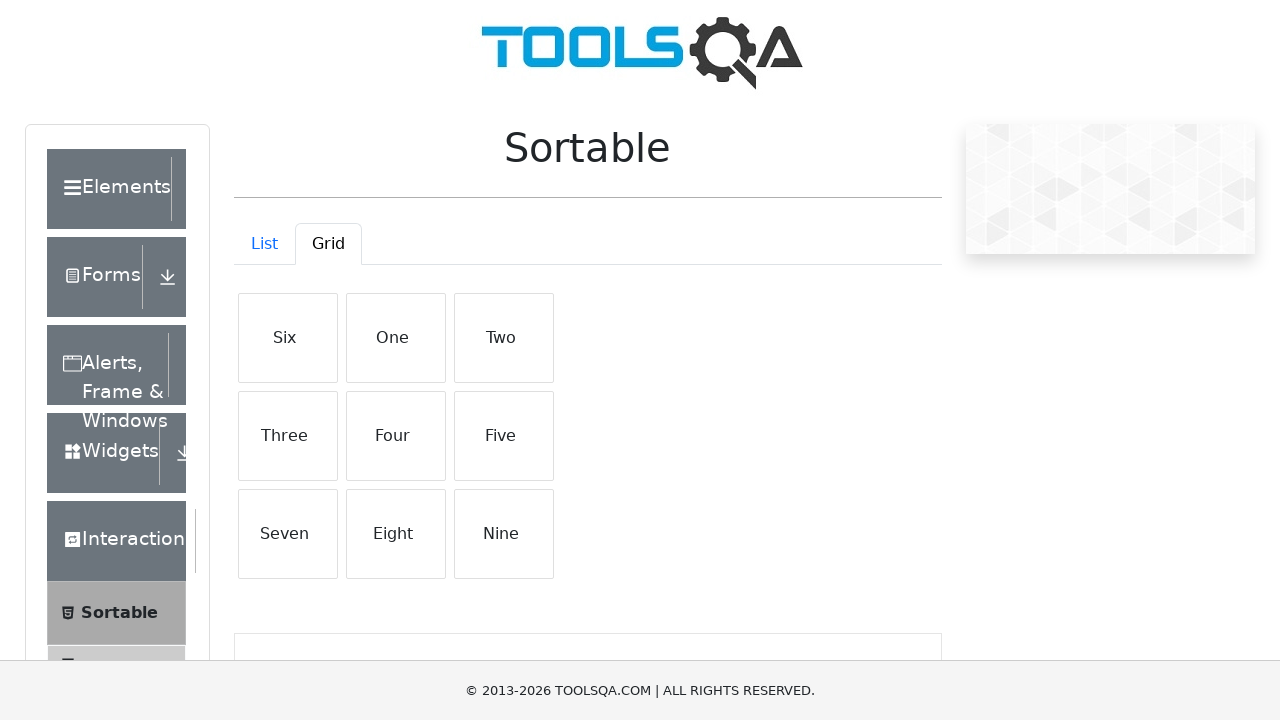

Dragged item Two to position of Five in Grid view at (504, 436)
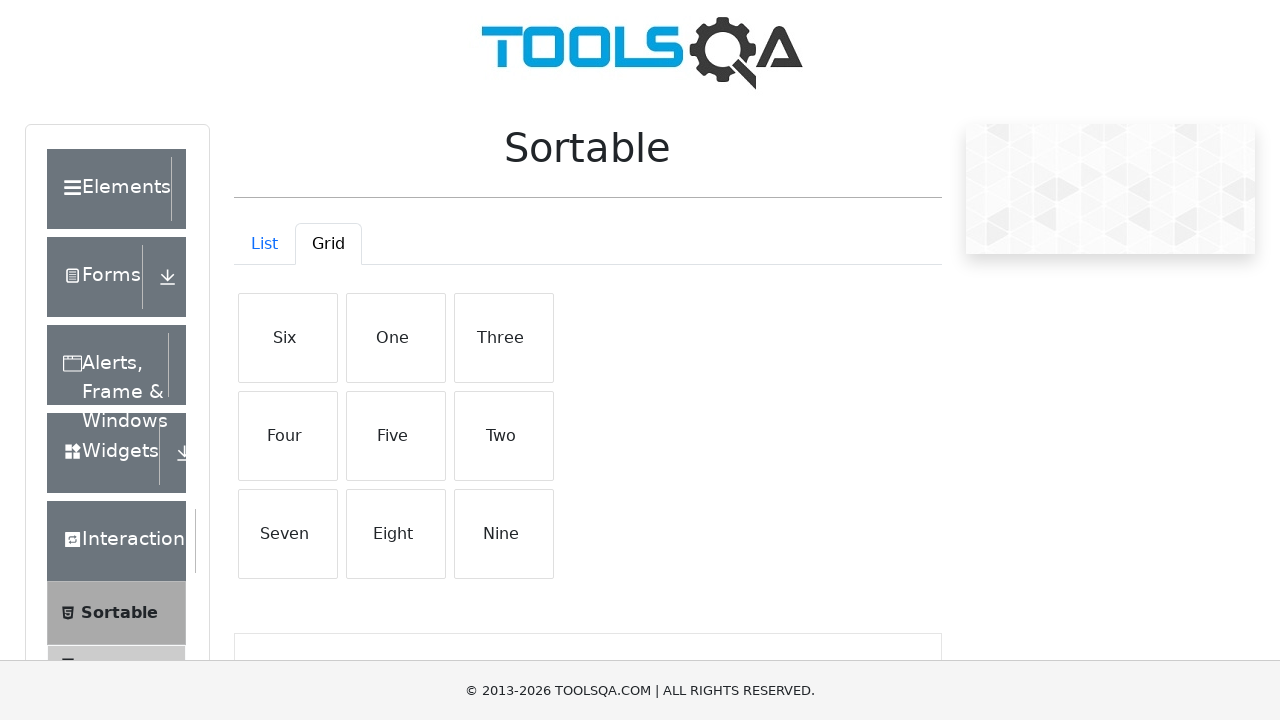

Dragged item Six to position of Four in Grid view at (288, 436)
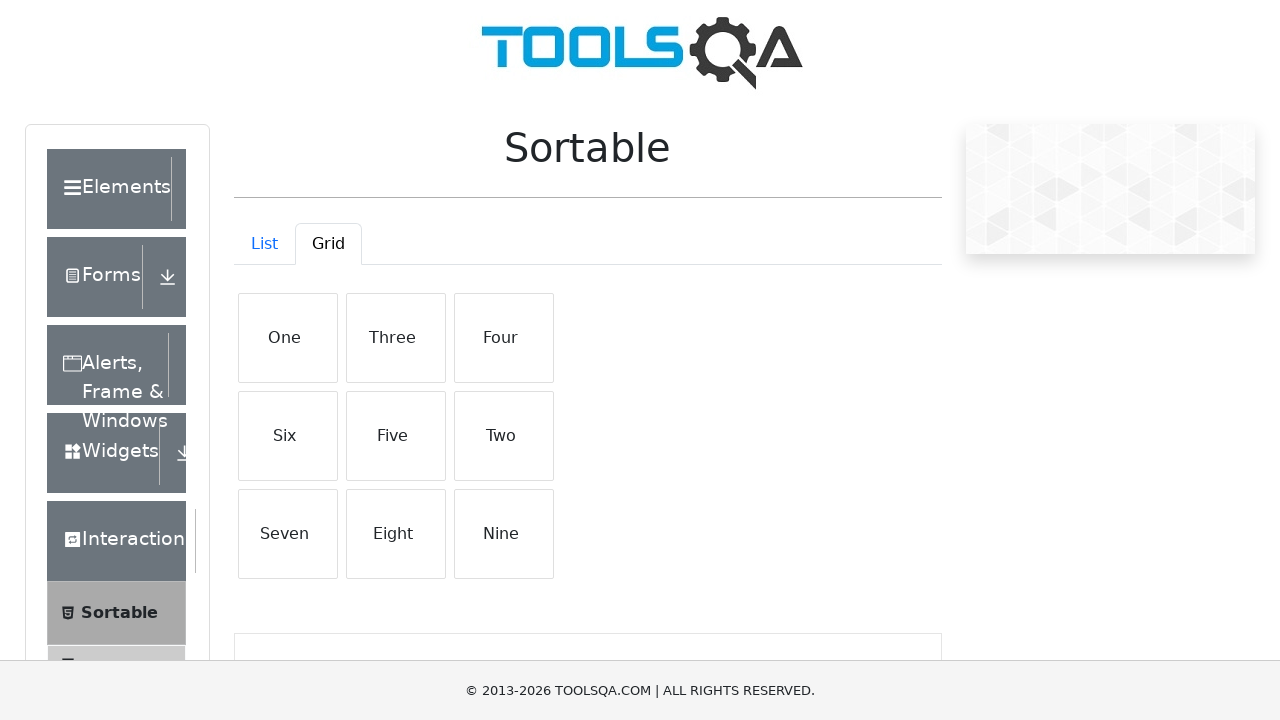

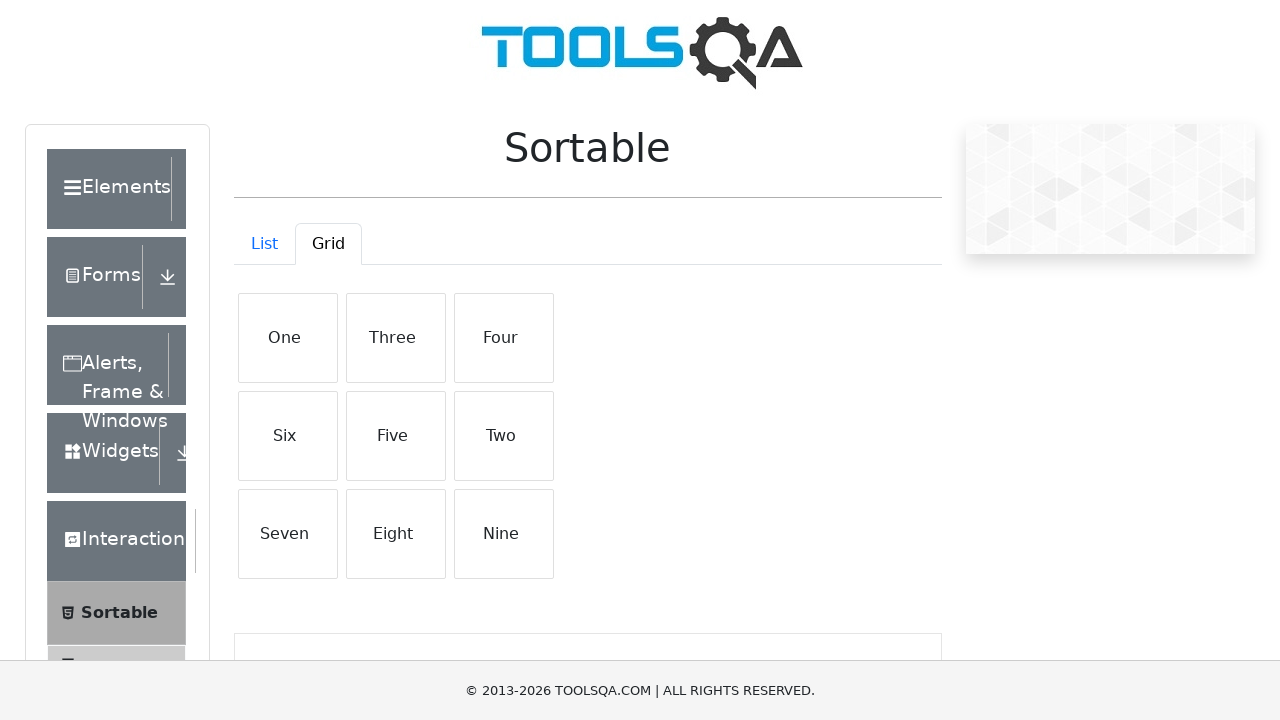